Tests a complete purchase flow by adding a product to cart, proceeding to checkout, filling in billing details (name, address, phone, email), and placing an order.

Starting URL: https://atid.store/

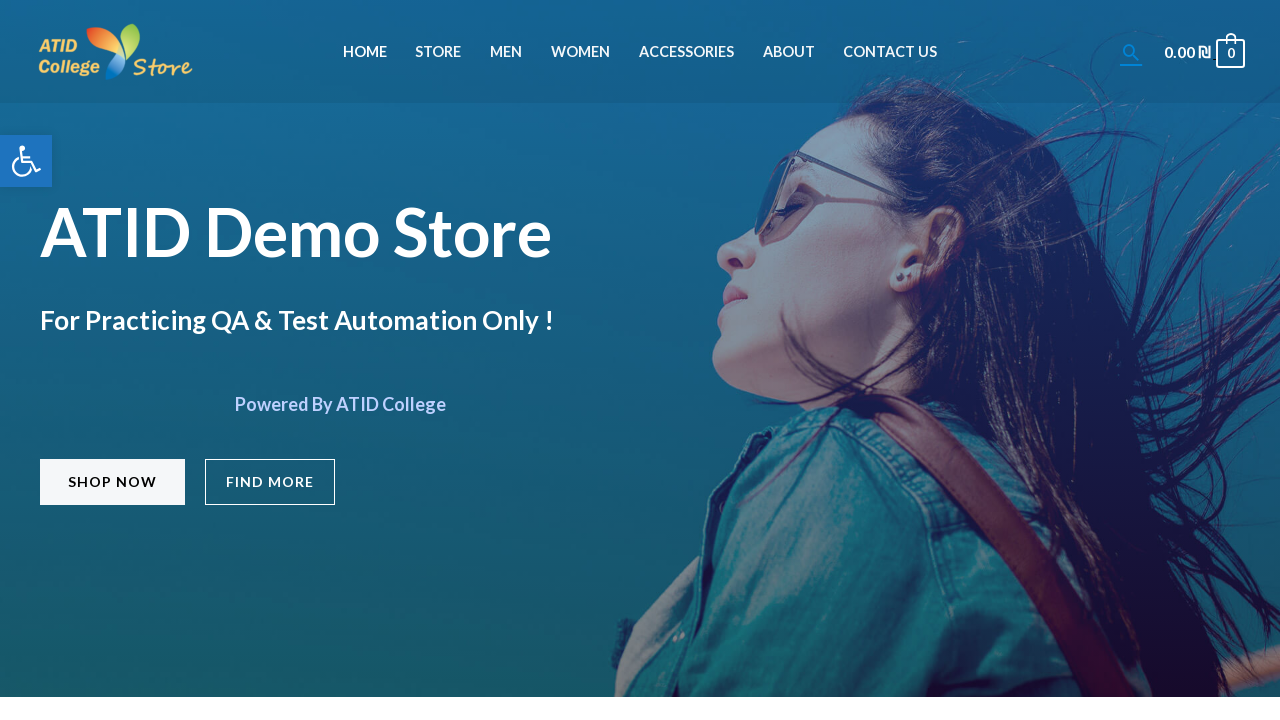

Clicked on Store menu item at (438, 52) on #menu-item-45
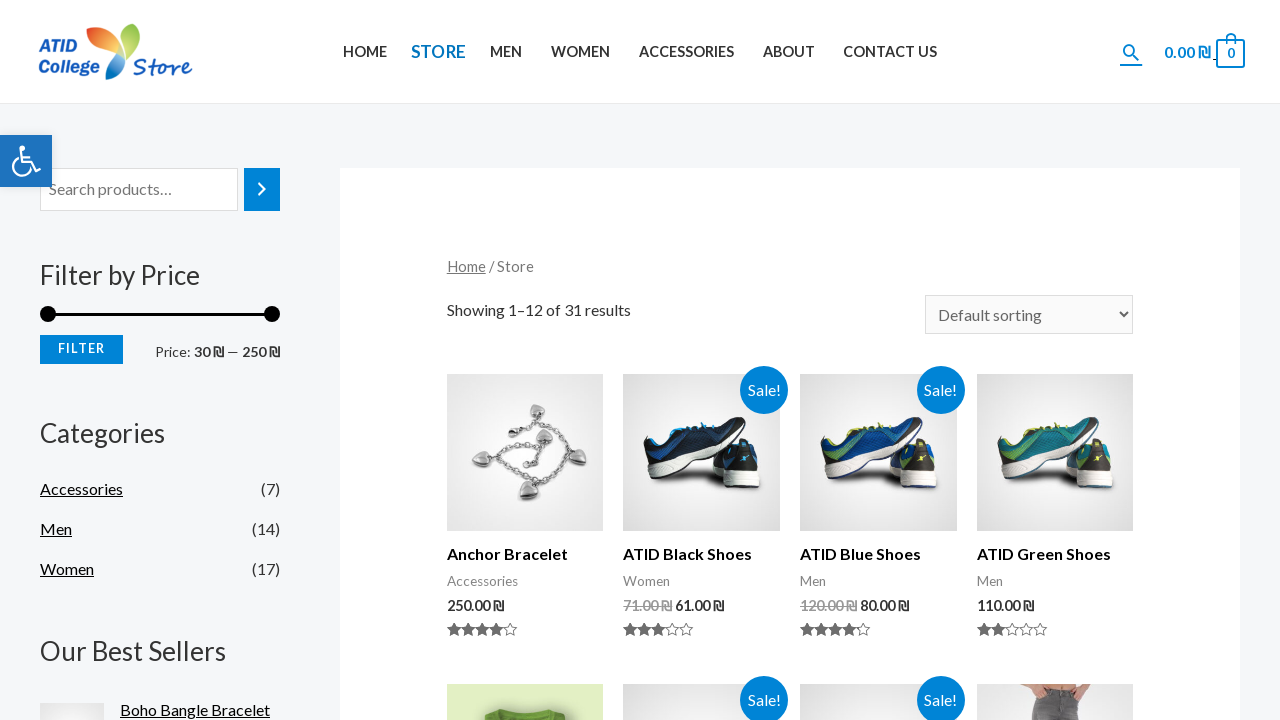

Clicked on first product image at (525, 453) on xpath=//*[@id='main']/div/ul/li[1]/div[1]/a/img
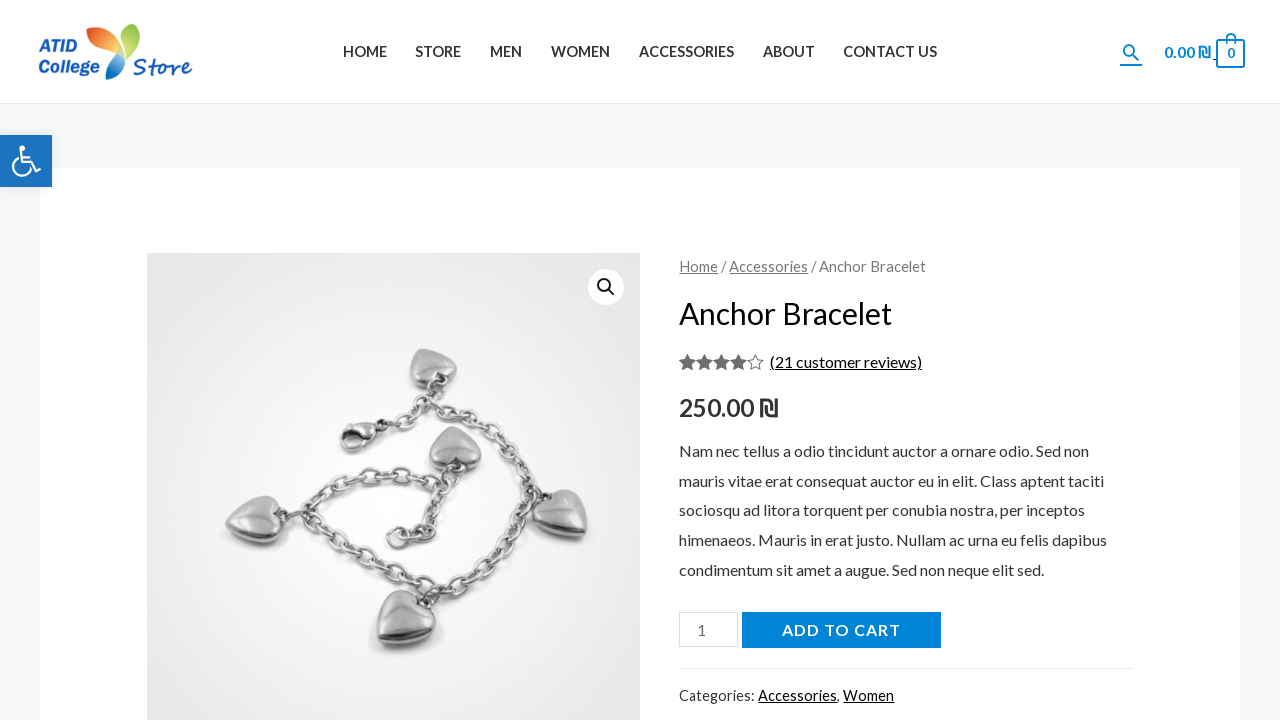

Added product to cart at (841, 630) on [name='add-to-cart']
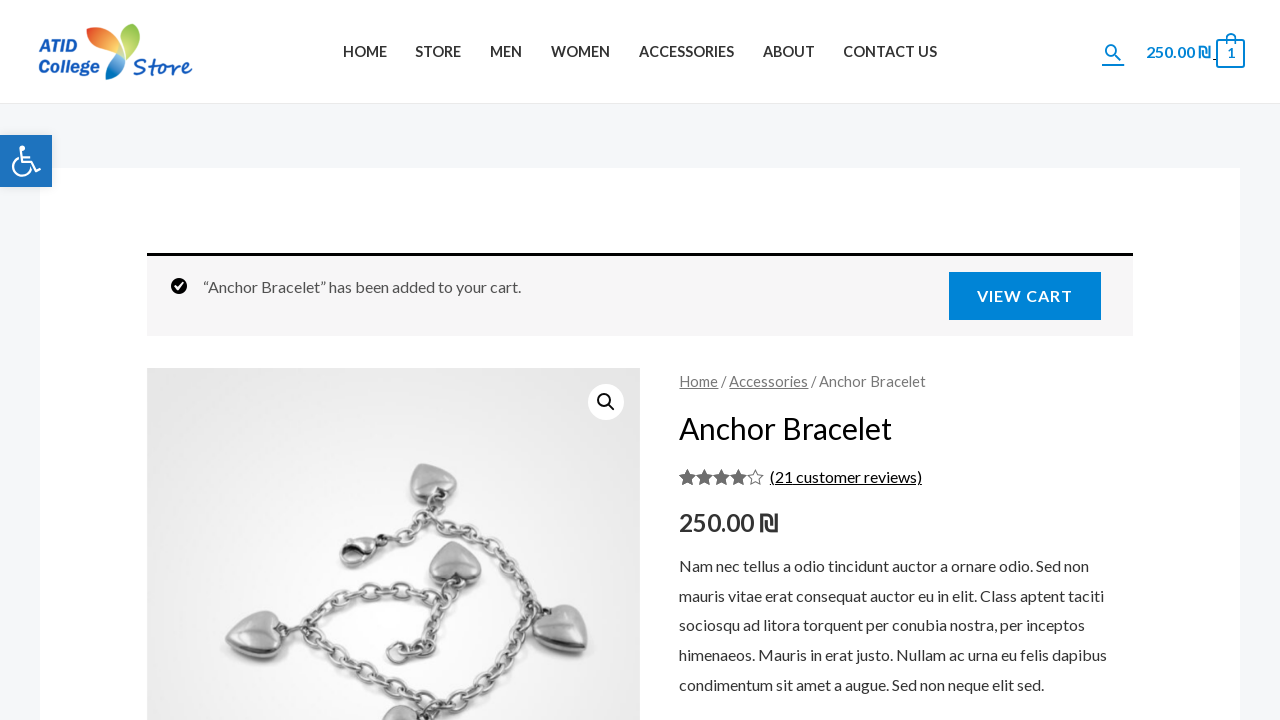

Clicked on cart icon at (1195, 52) on .ast-site-header-cart
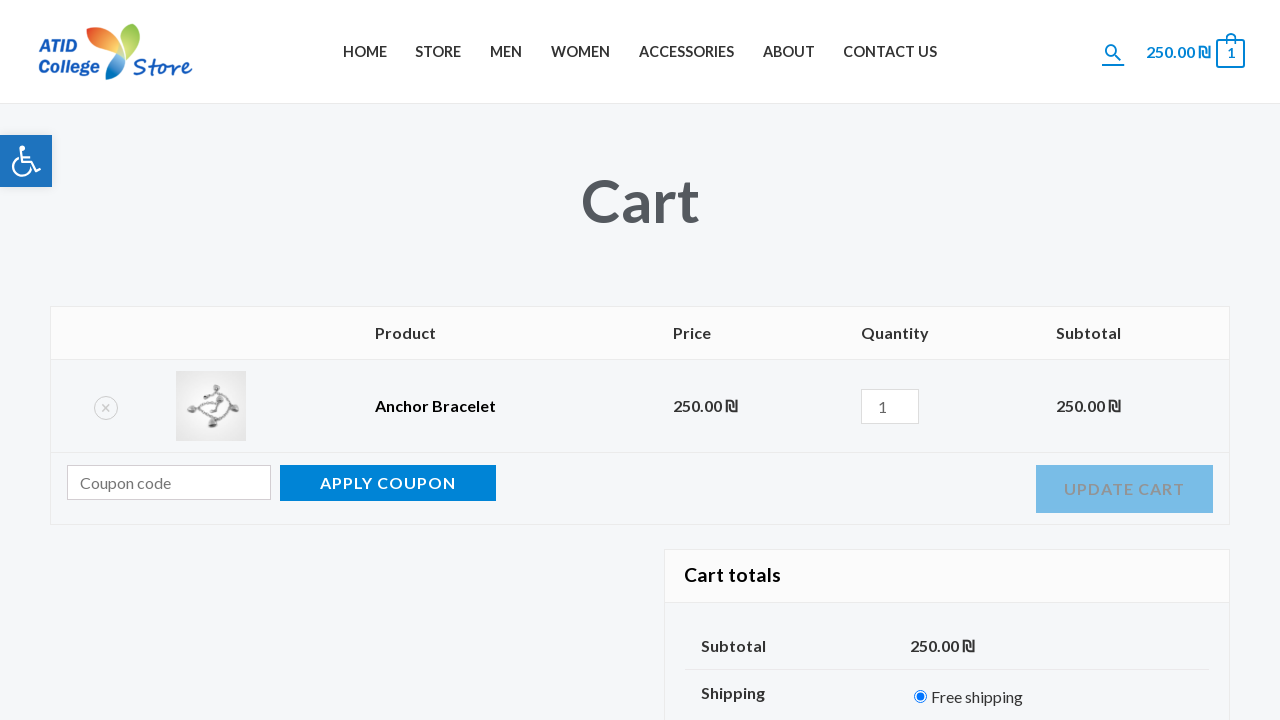

Proceeded to checkout at (947, 360) on .wc-proceed-to-checkout
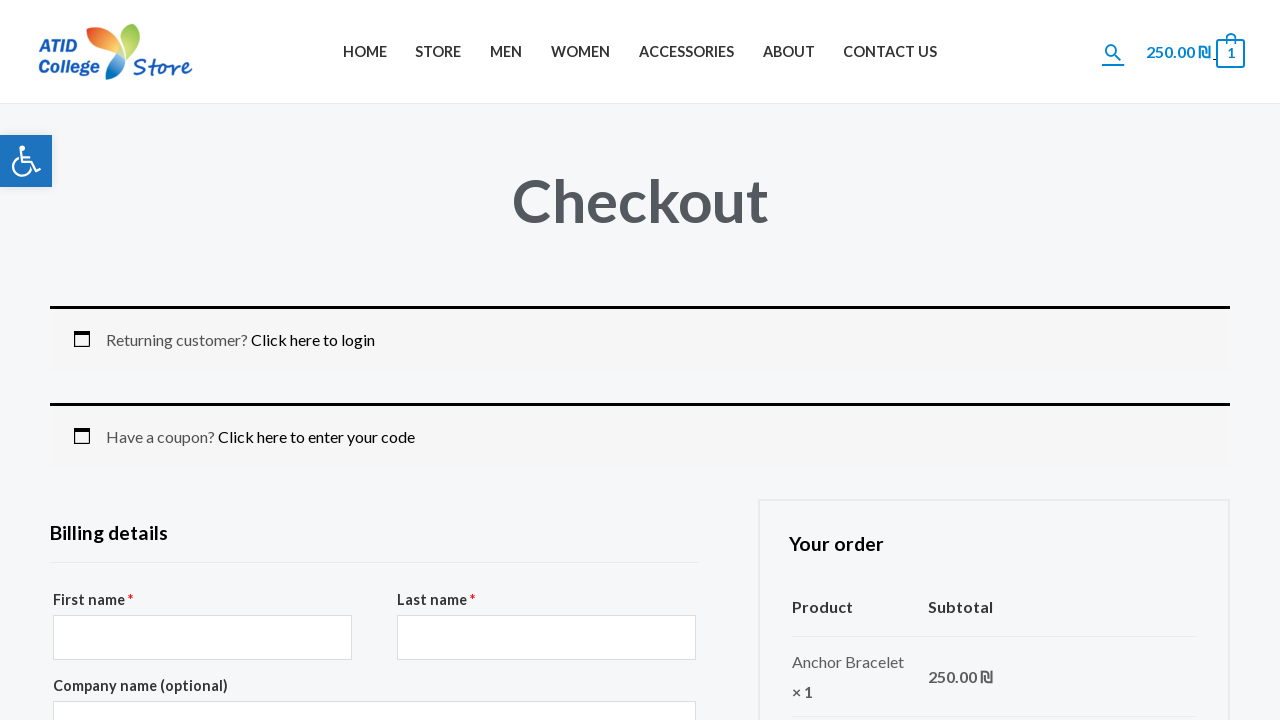

Waited for checkout form to load
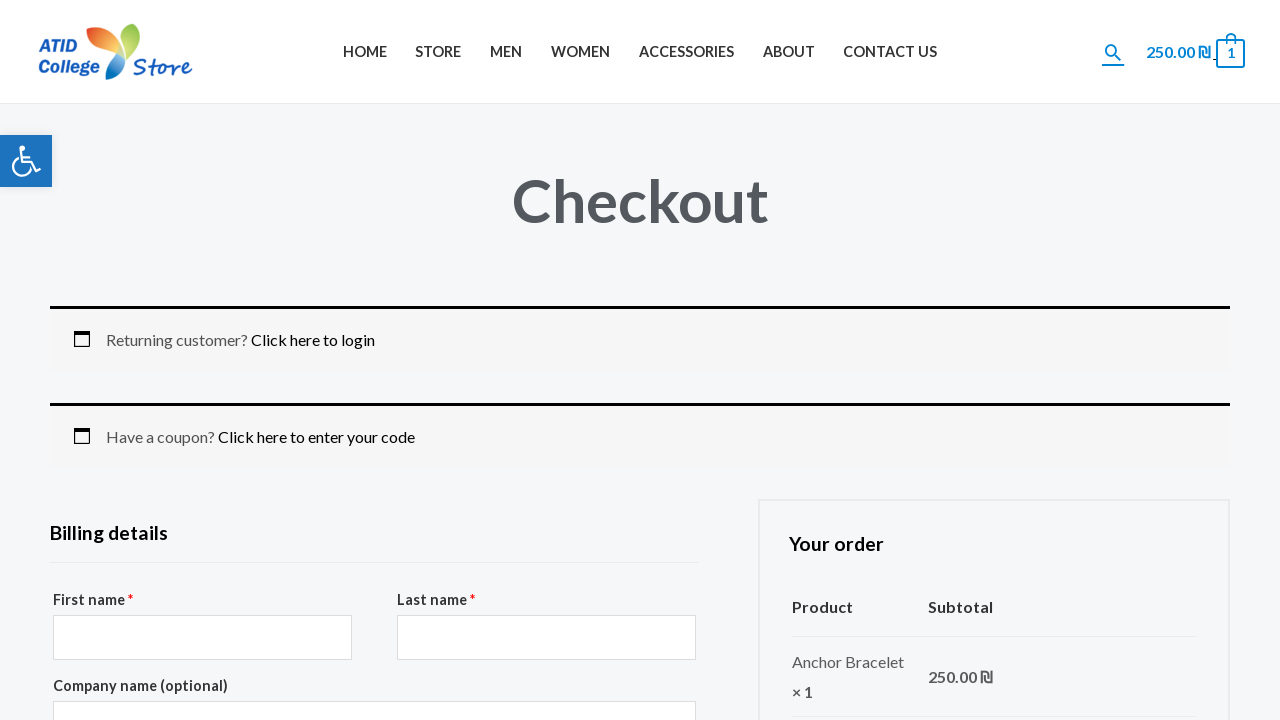

Filled billing first name with 'Michael' on #billing_first_name
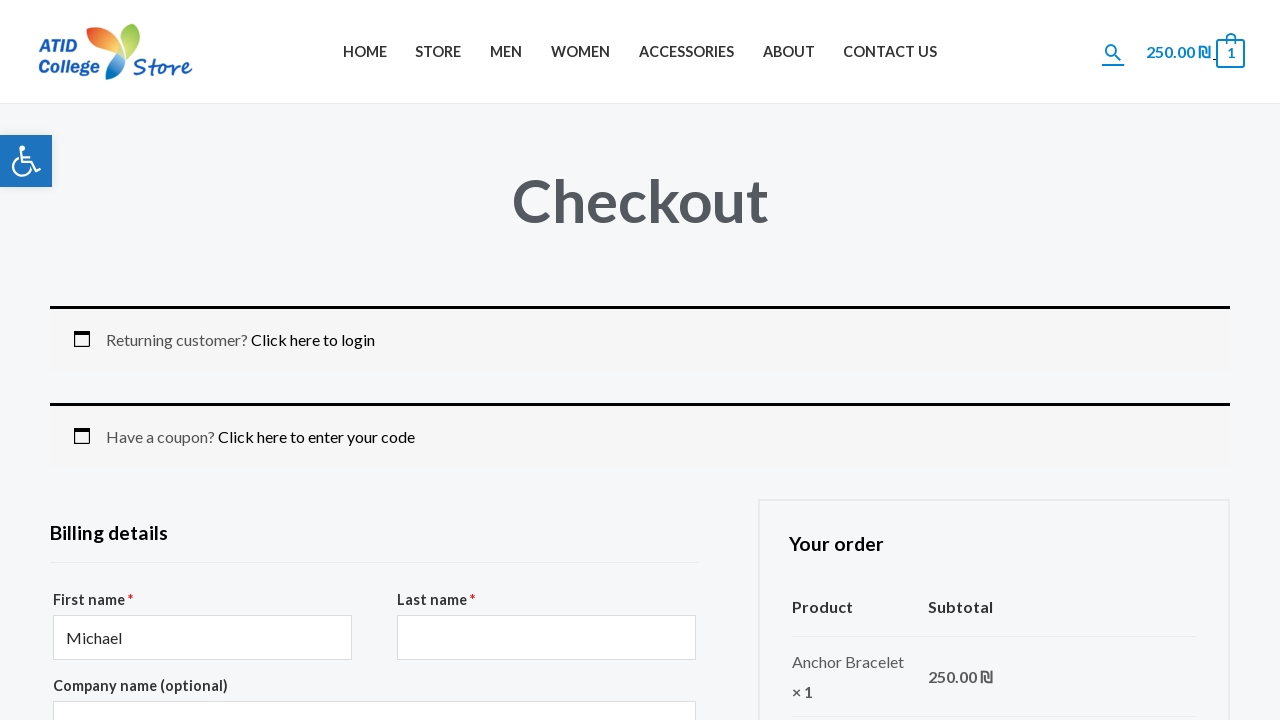

Filled billing last name with 'Thompson' on #billing_last_name
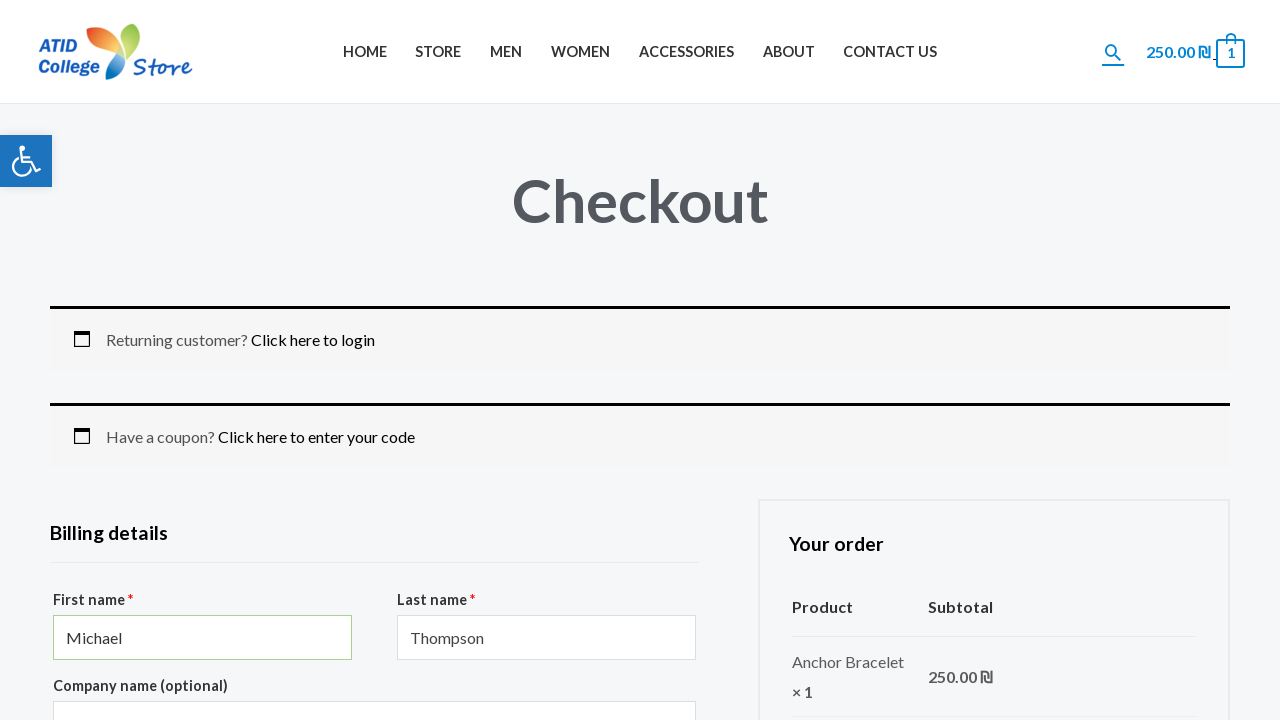

Filled billing address with 'Oak Street 25' on #billing_address_1
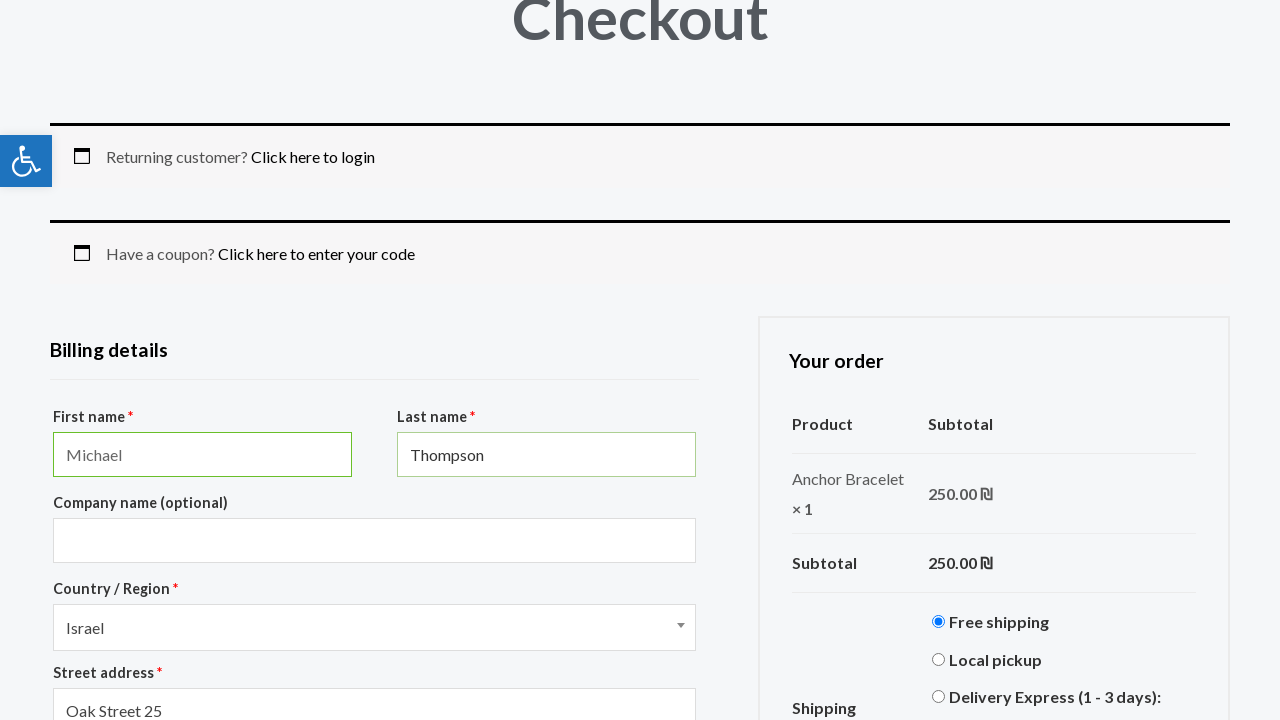

Filled billing postcode with '54321' on #billing_postcode
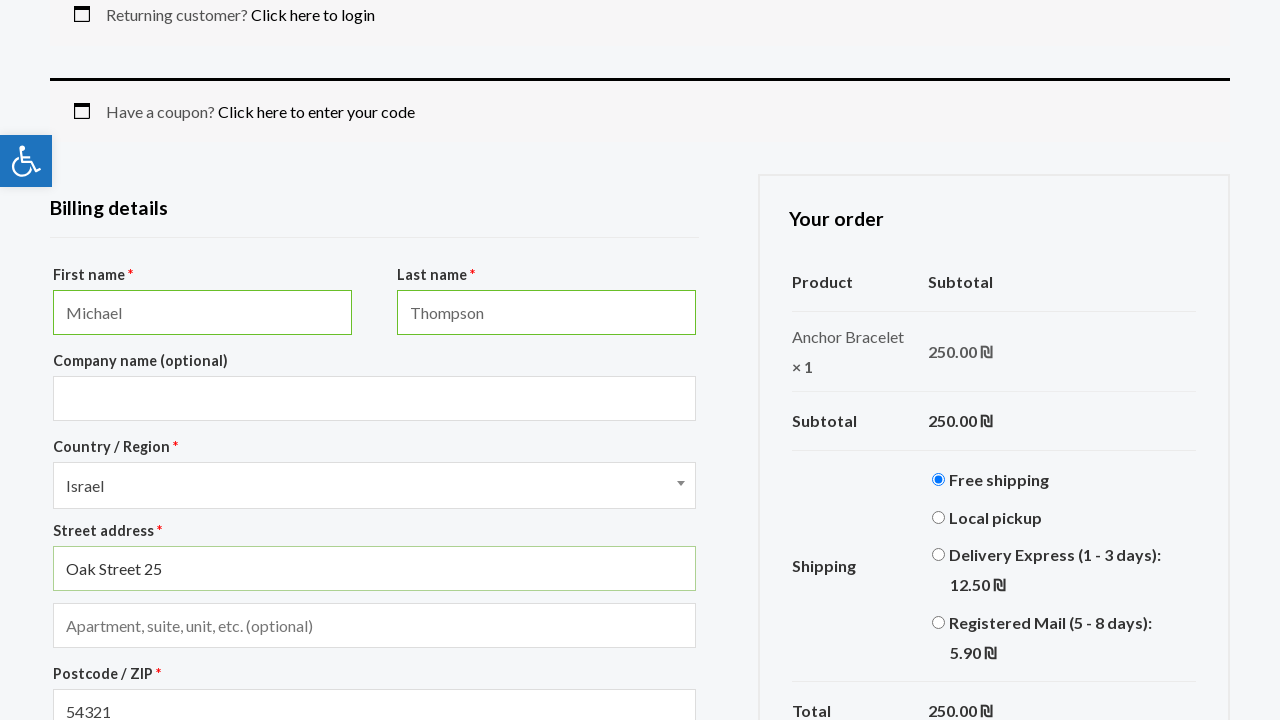

Filled billing city with 'New York' on #billing_city
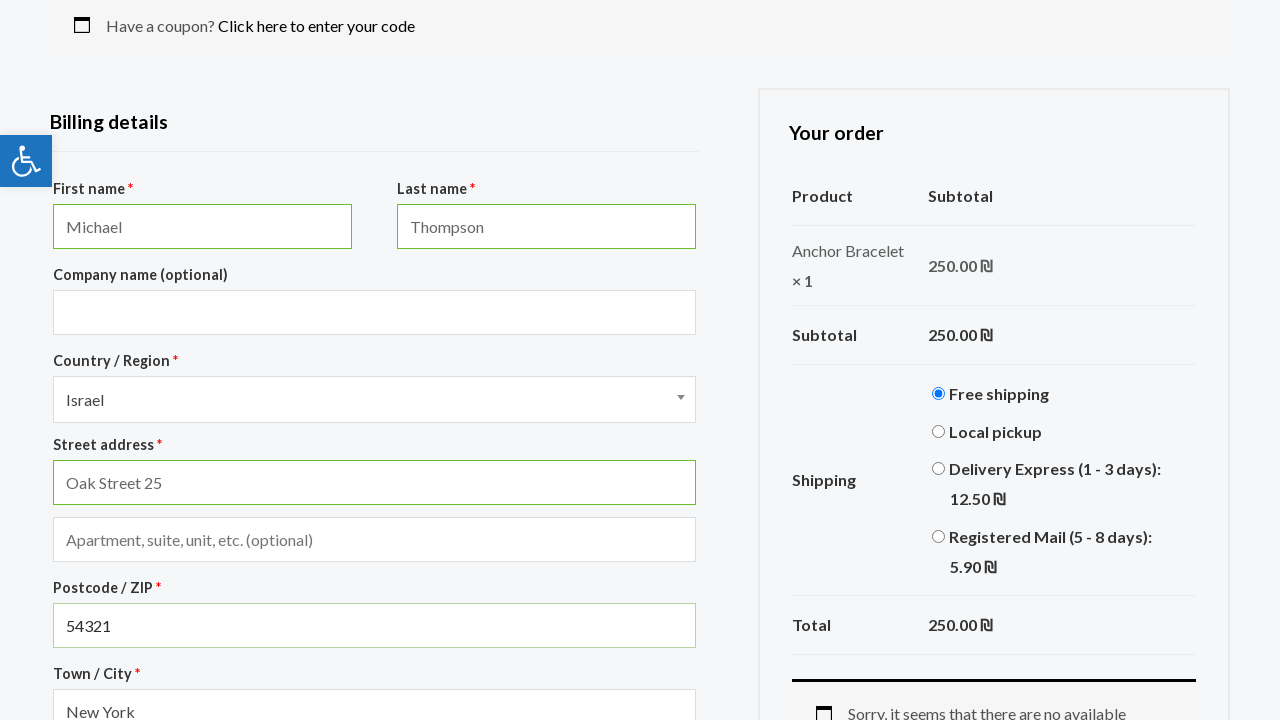

Filled billing phone with '0509988776' on #billing_phone
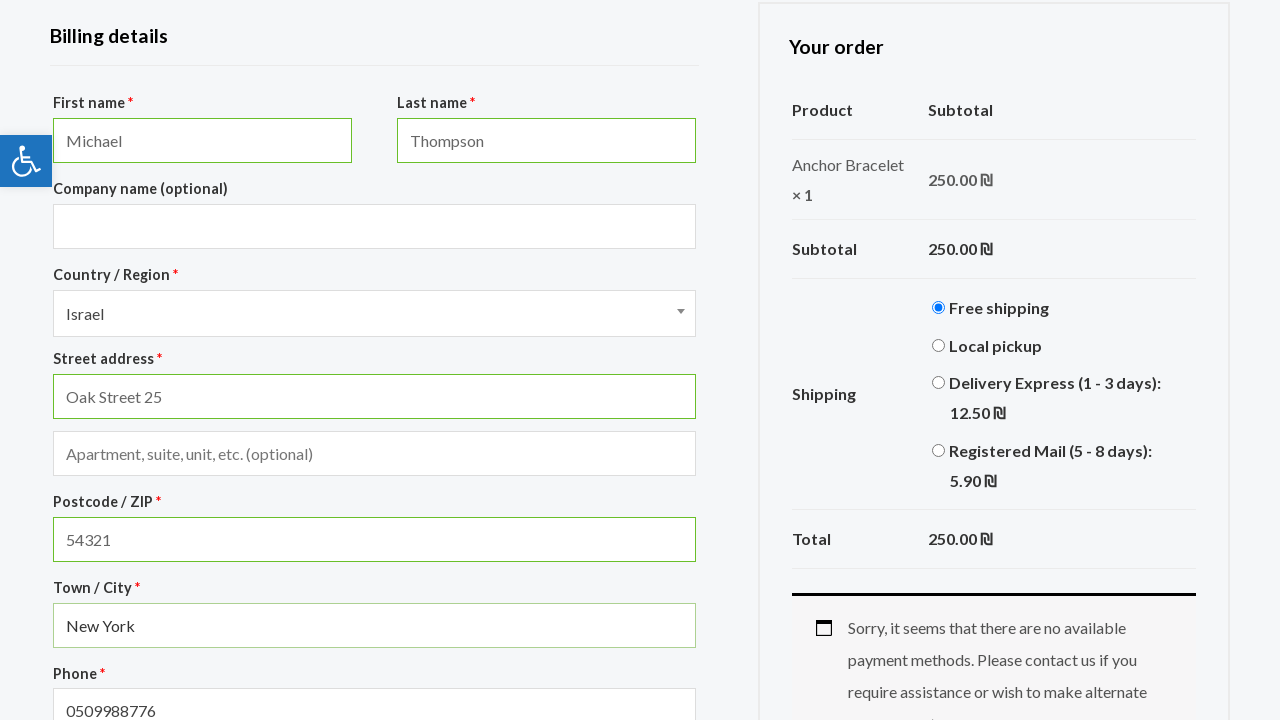

Filled billing email with 'michael.thompson@testmail.com' on #billing_email
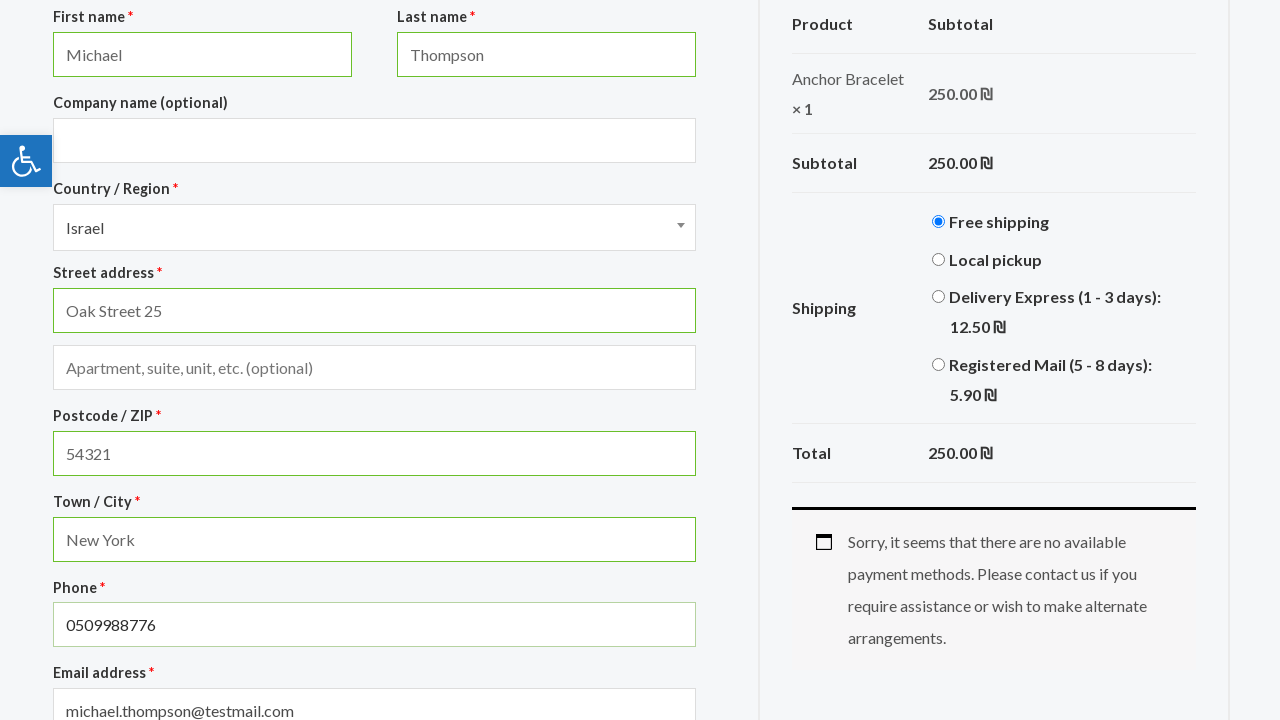

Clicked Place Order button at (994, 361) on #place_order
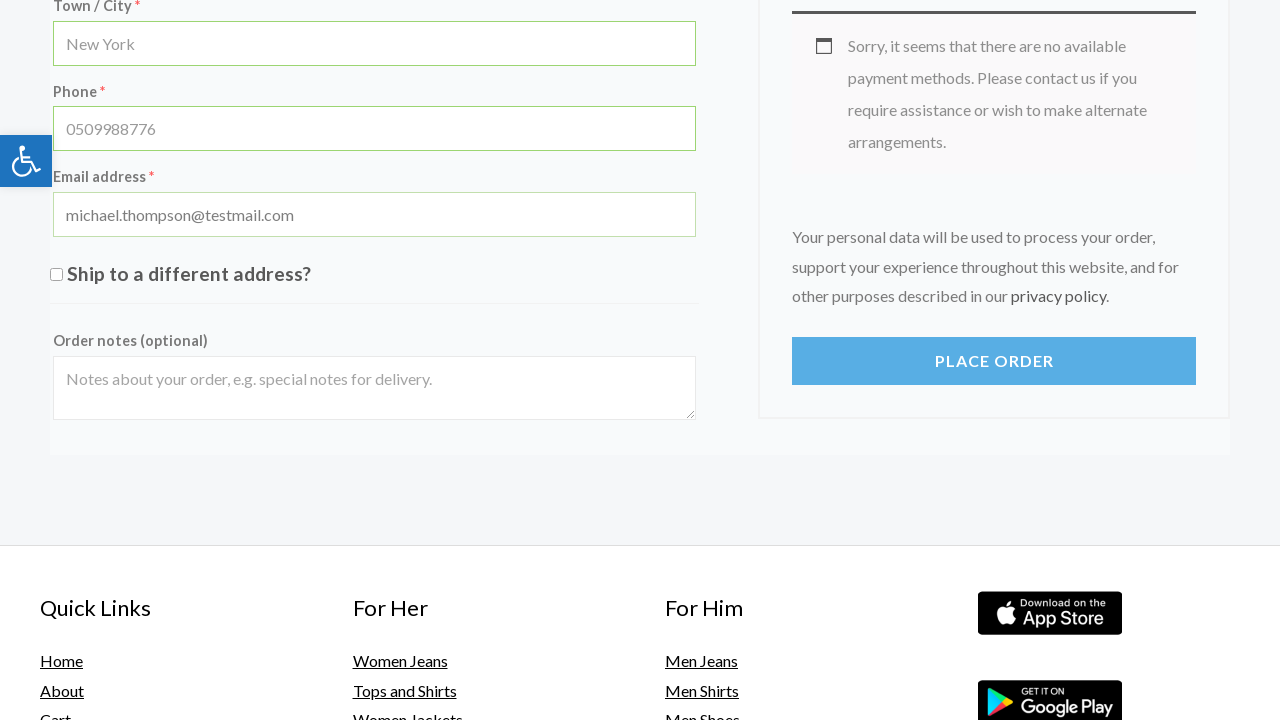

Waited for order processing to complete
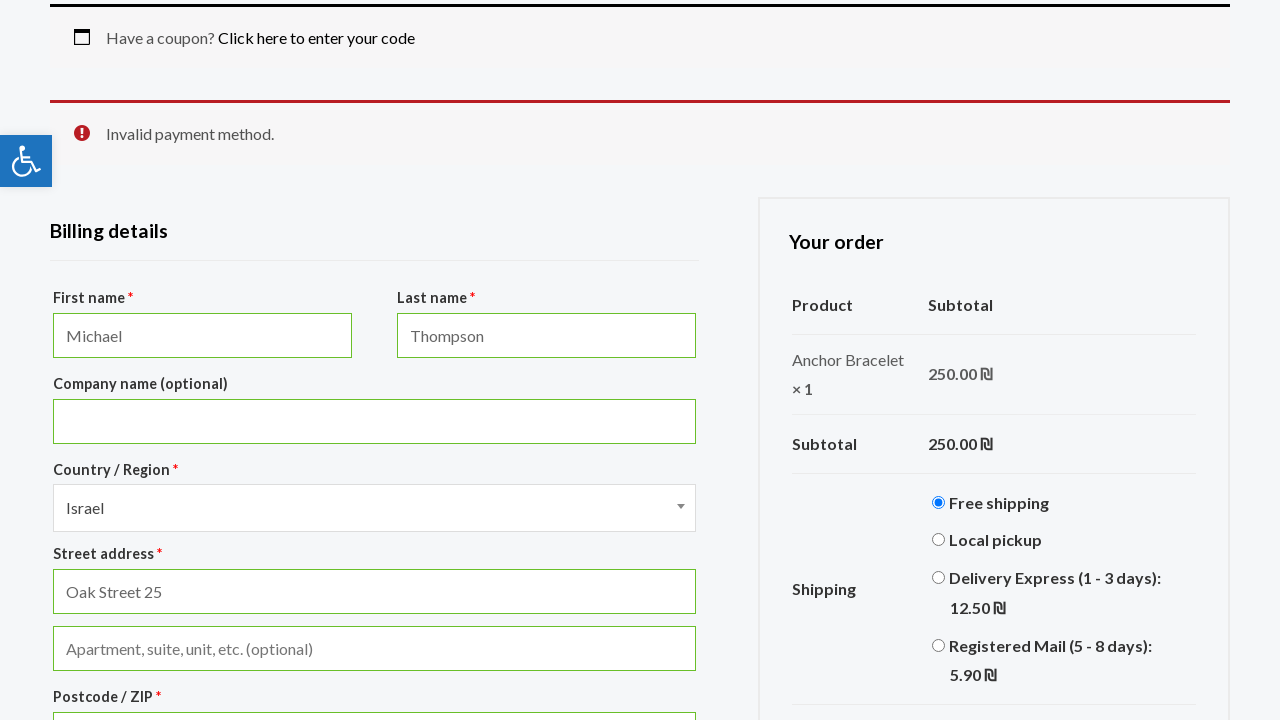

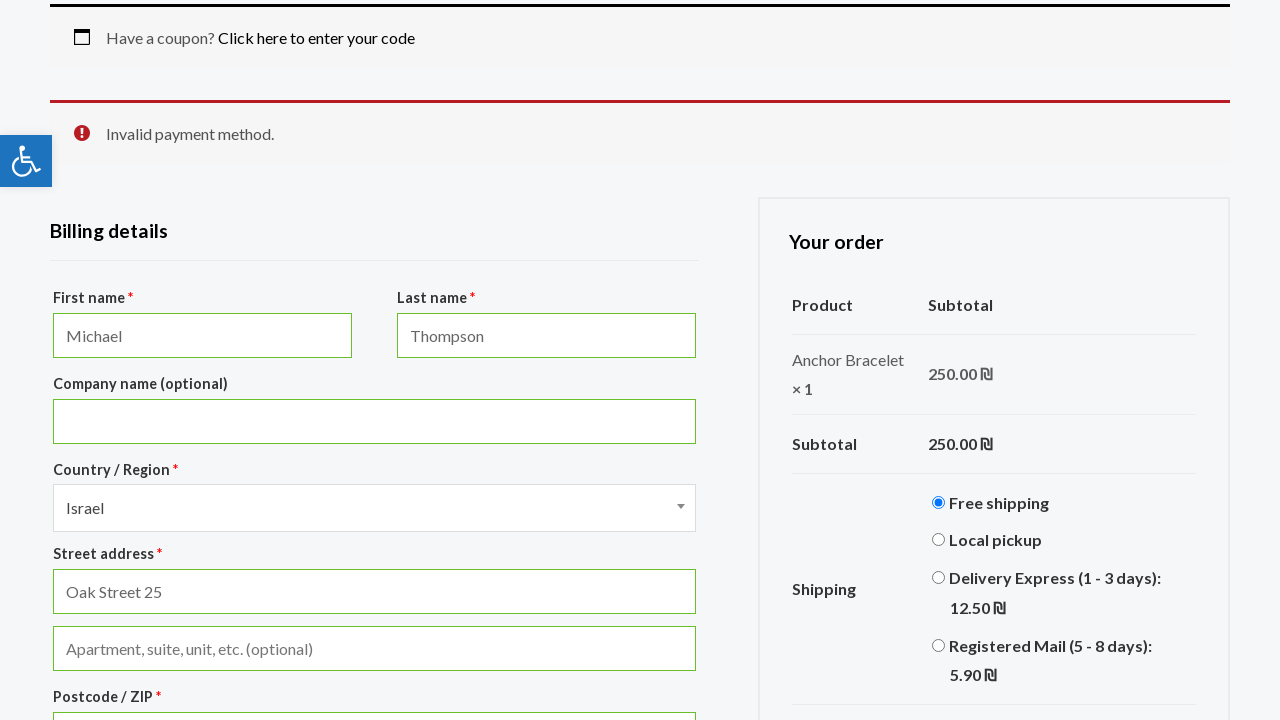